Tests horizontal slider interaction by clicking and dragging the slider element to change its value, then verifies the displayed value is "1.5"

Starting URL: http://the-internet.herokuapp.com/horizontal_slider

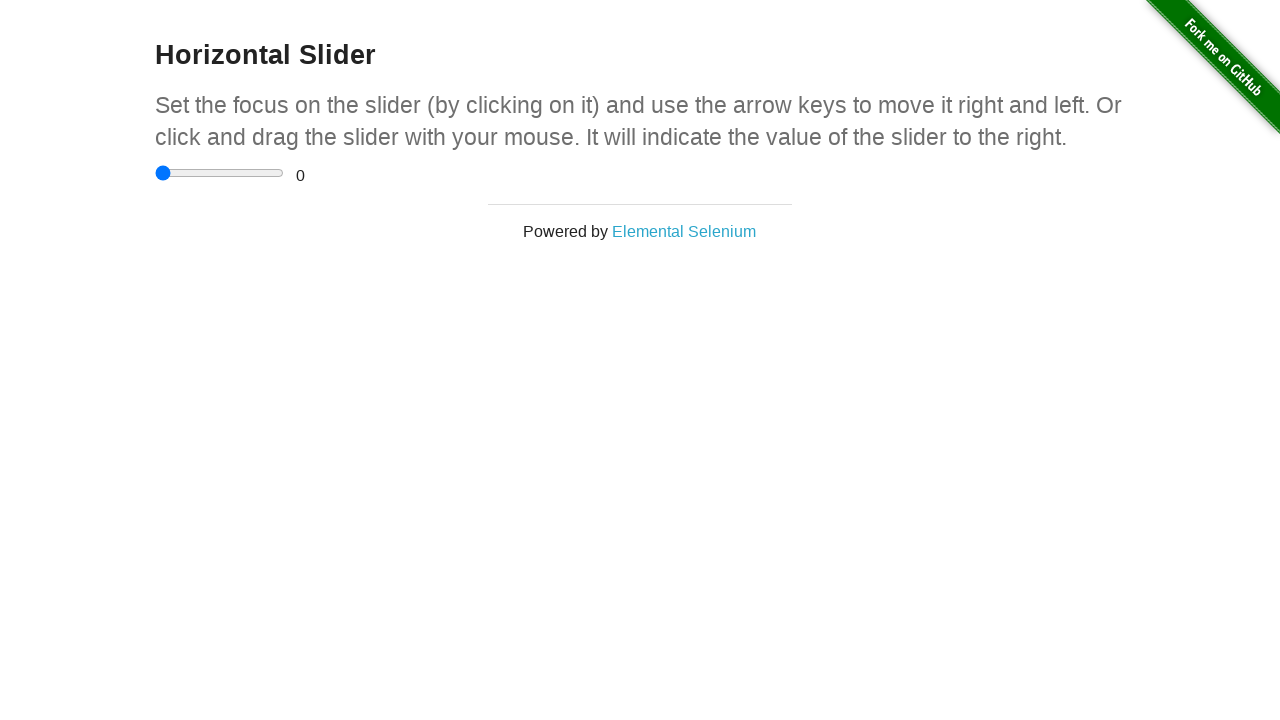

Navigated to horizontal slider test page
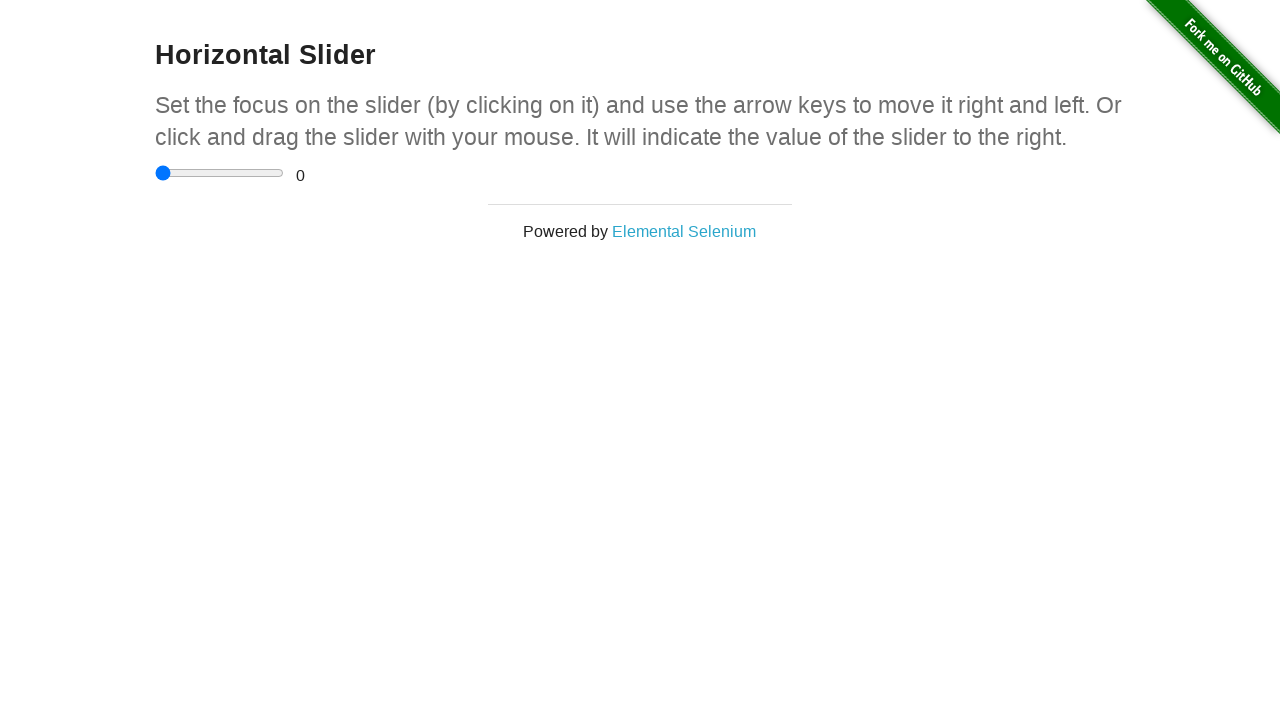

Located the horizontal slider element
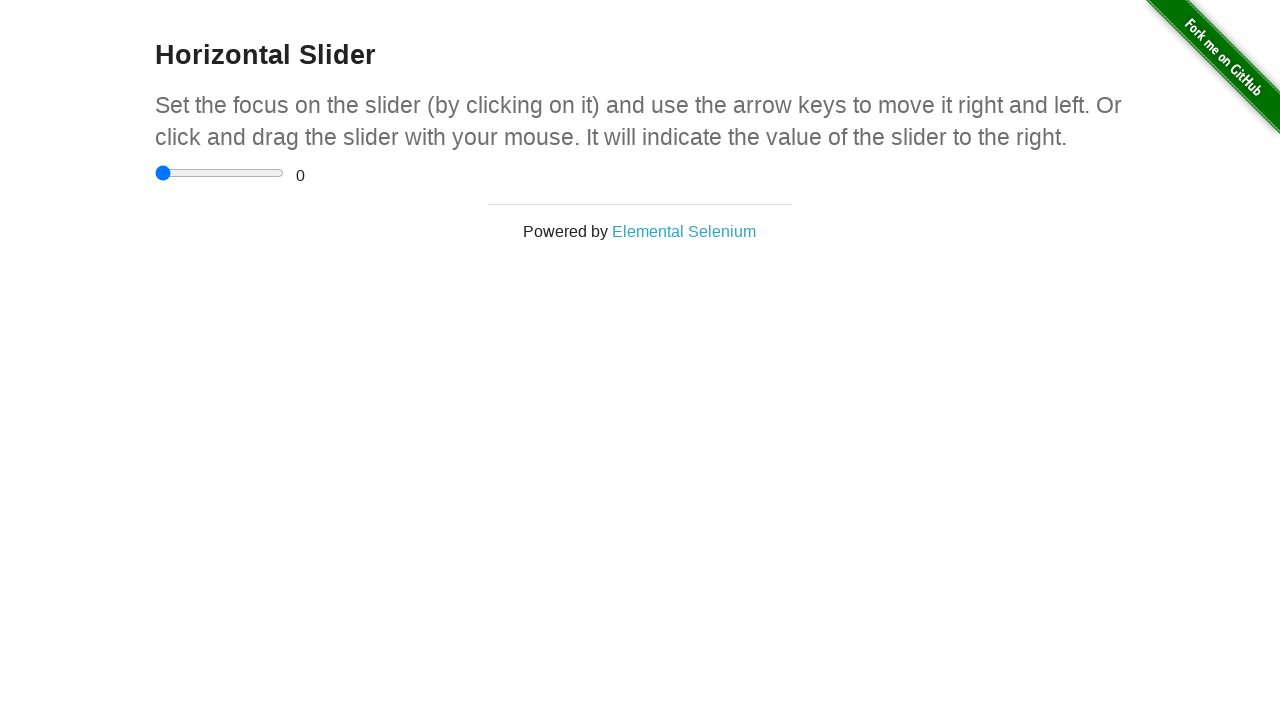

Retrieved slider bounding box coordinates
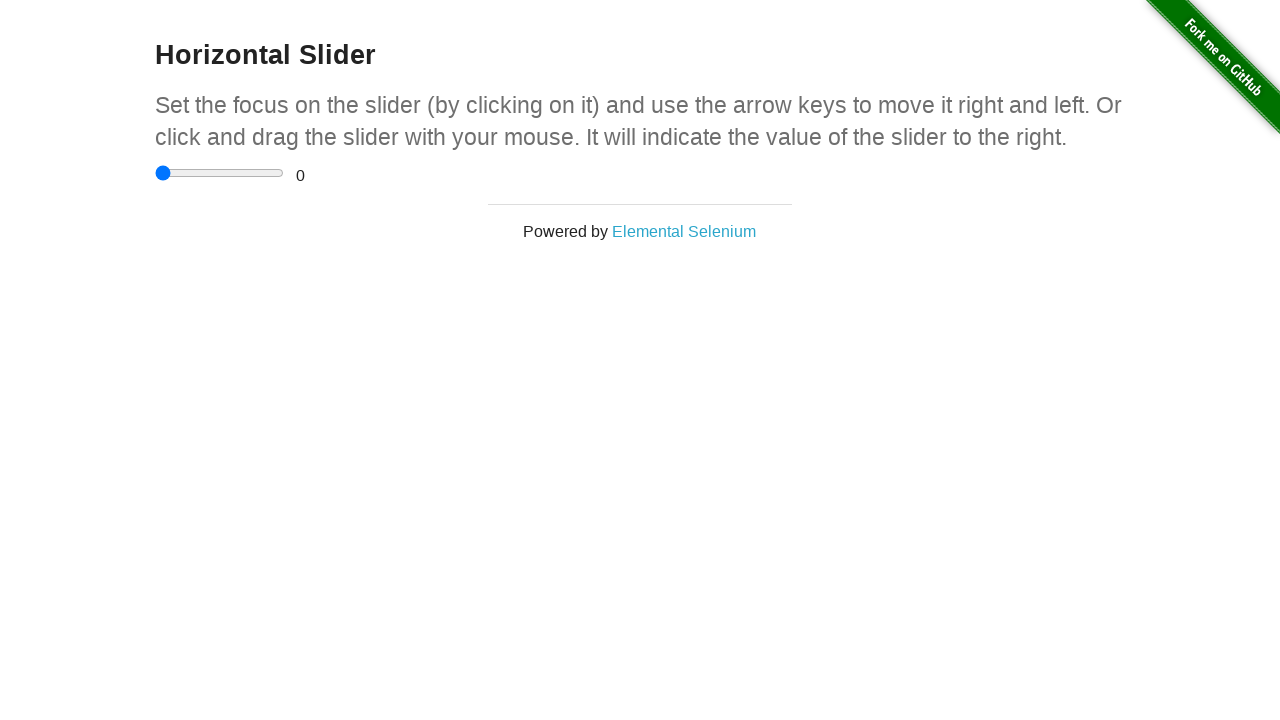

Moved mouse to center of slider at (220, 173)
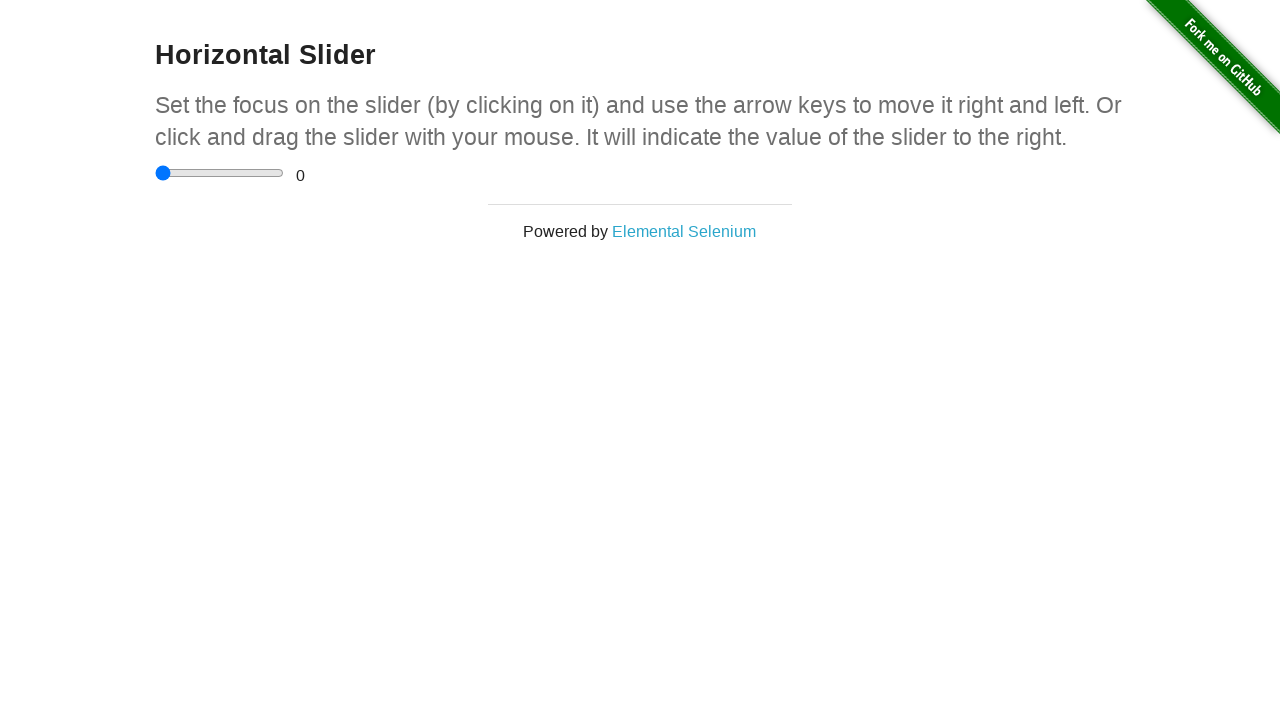

Pressed mouse button down on slider at (220, 173)
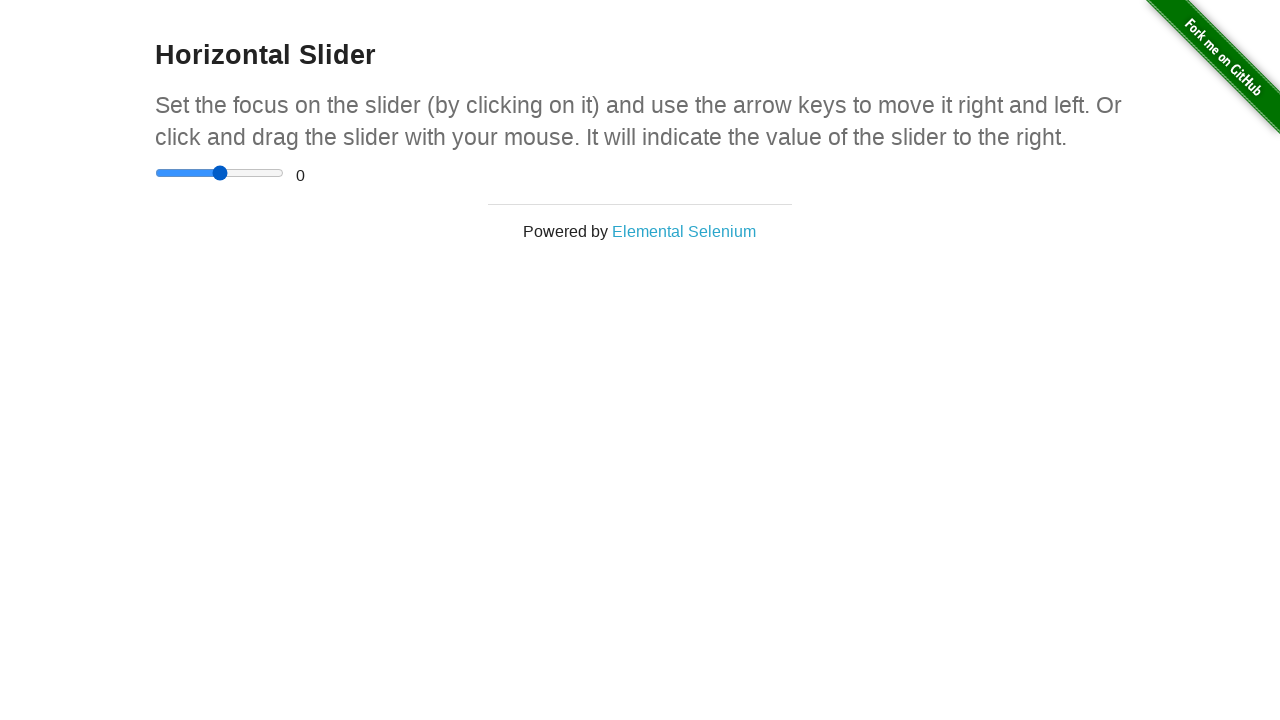

Dragged slider left to adjust value at (194, 173)
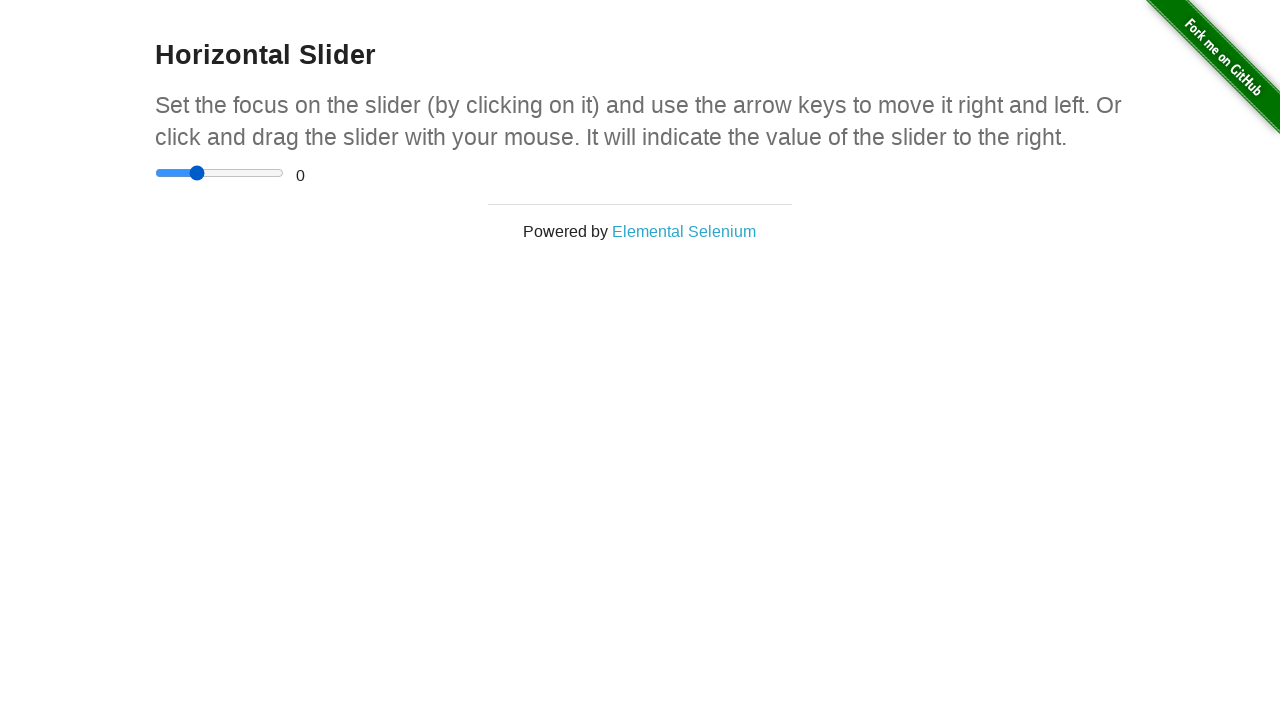

Released mouse button to complete slider drag at (194, 173)
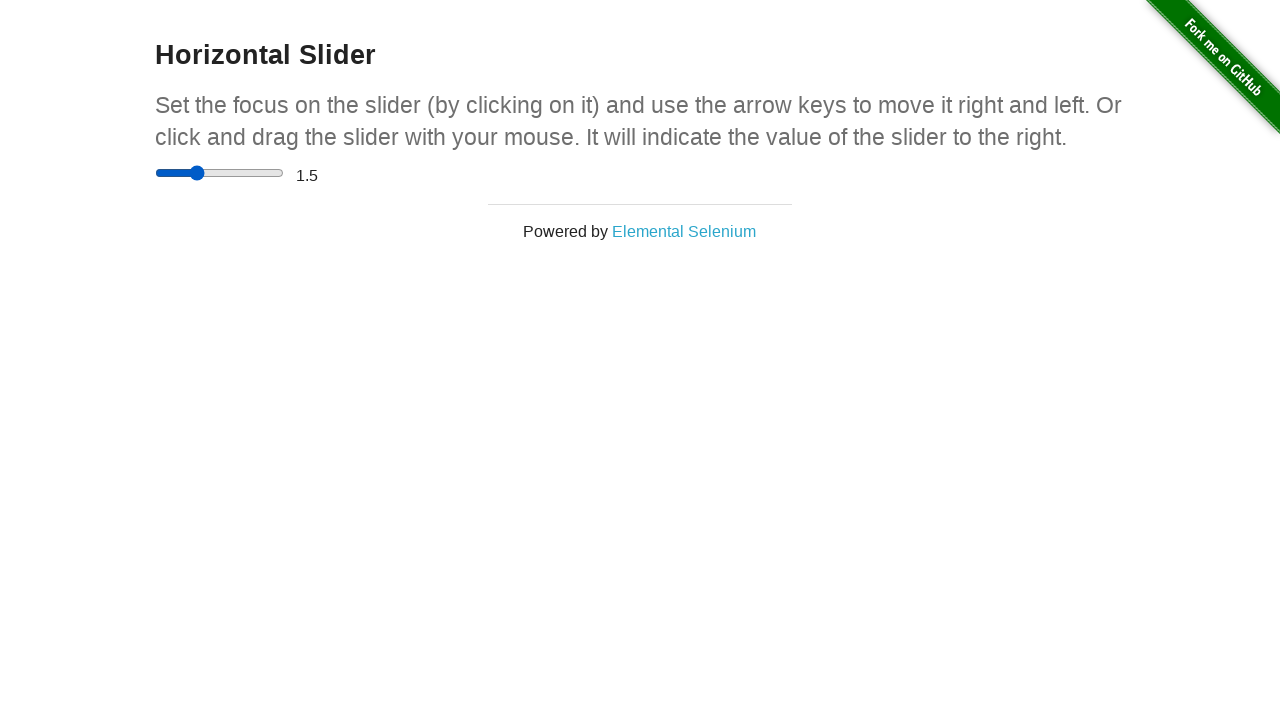

Retrieved slider value text content
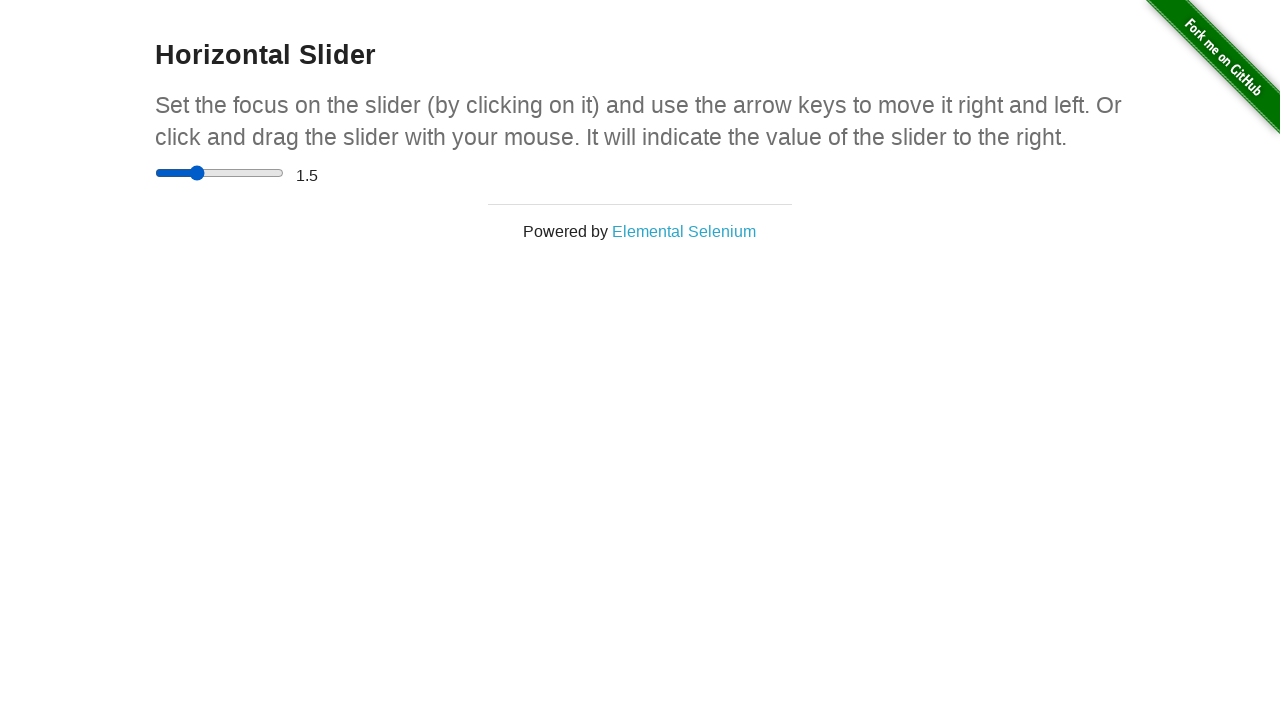

Verified slider value is '1.5' as expected
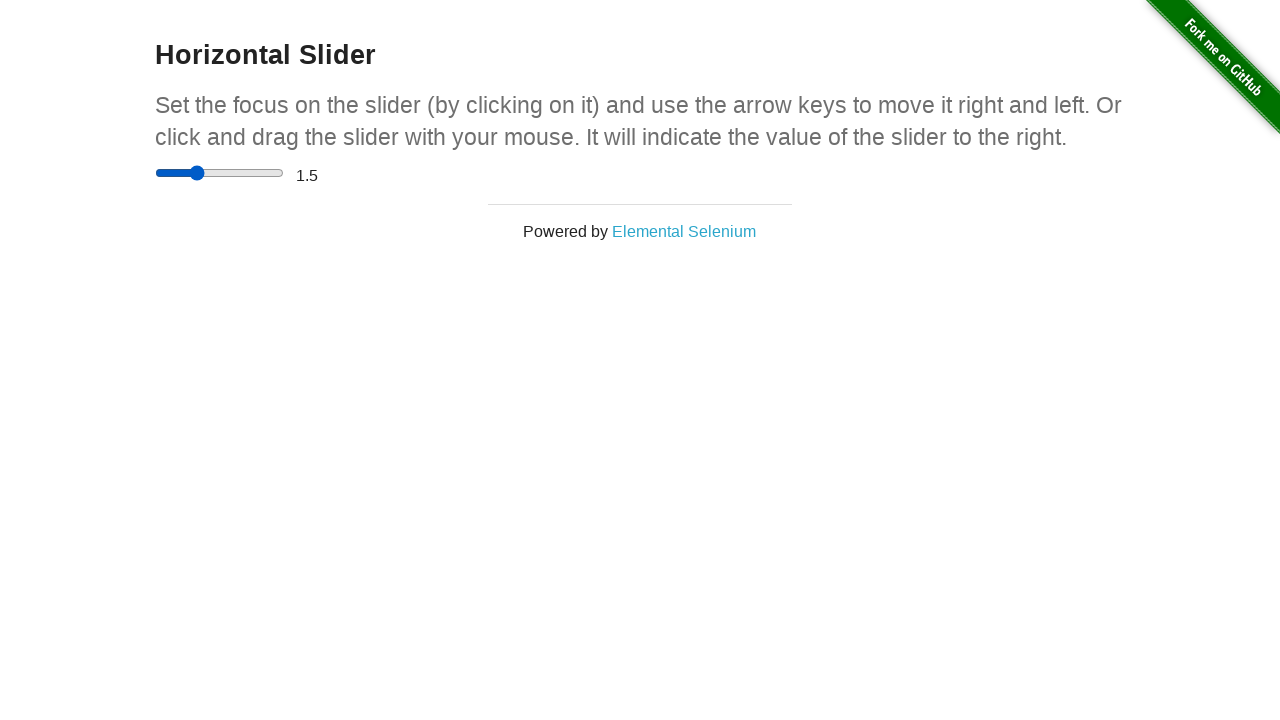

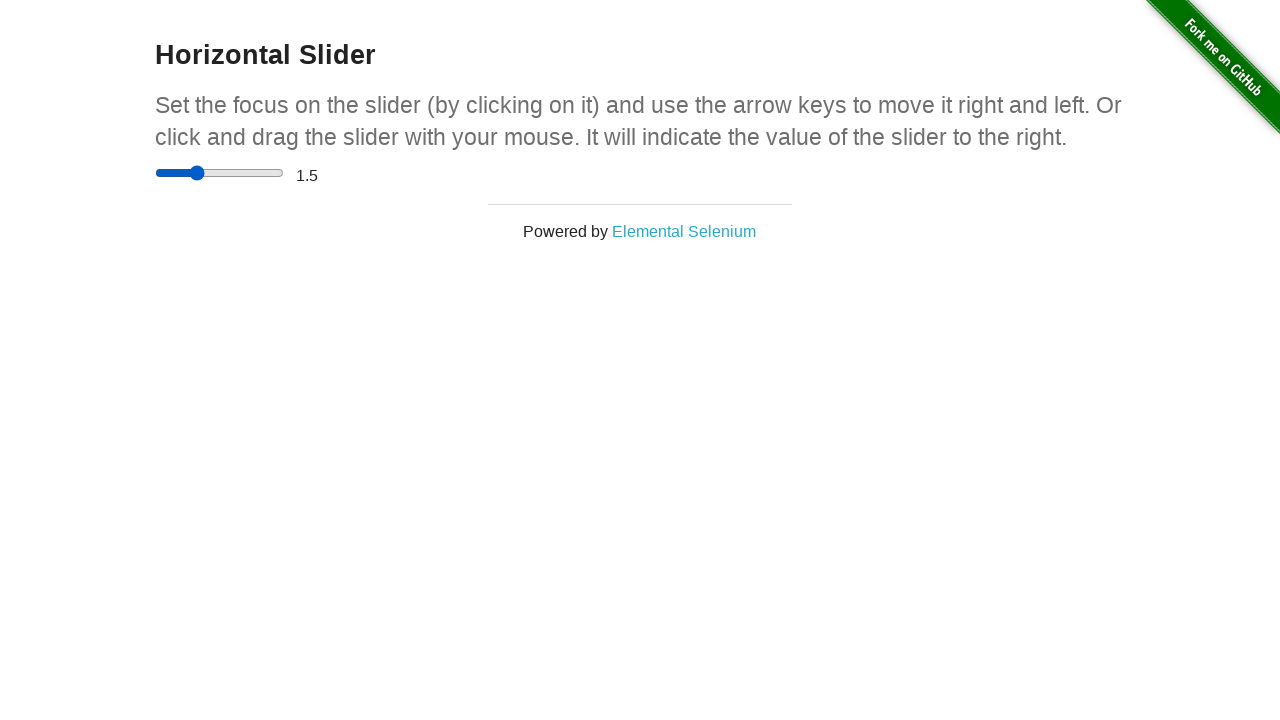